Tests JavaScript alert and confirm dialog handling by entering a name, triggering alerts, and accepting/dismissing them

Starting URL: https://rahulshettyacademy.com/AutomationPractice/

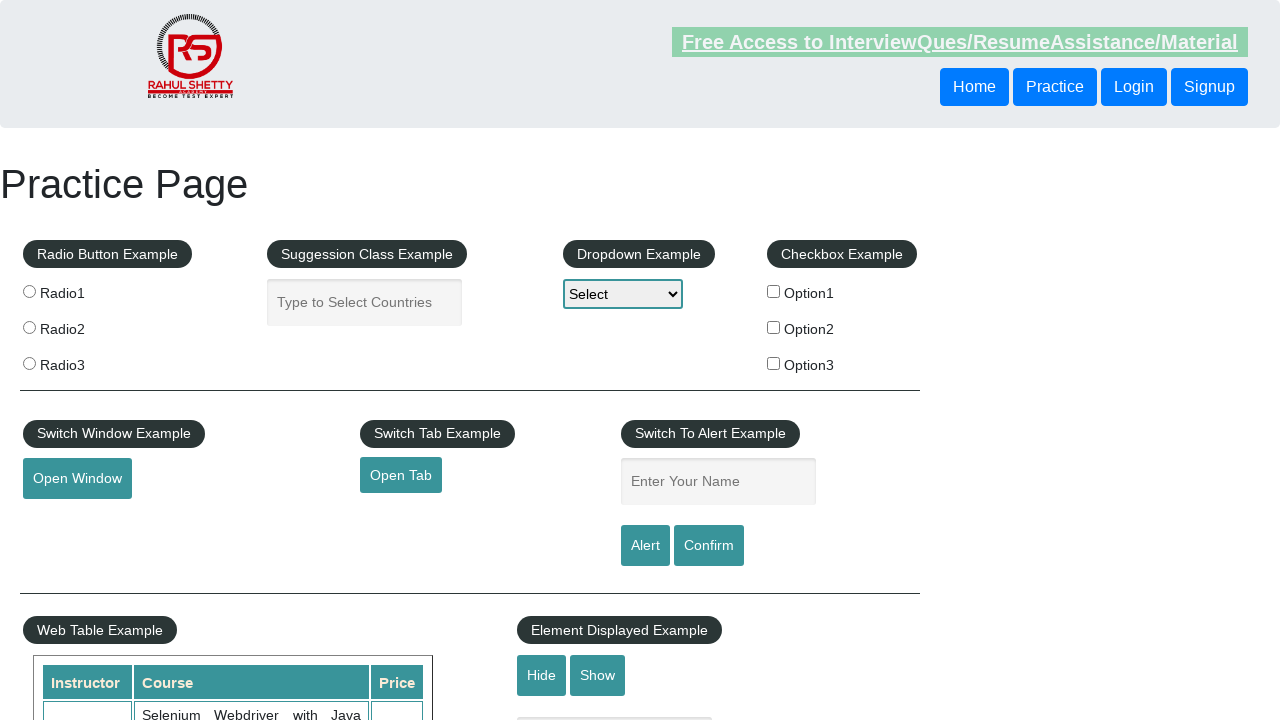

Filled name field with 'Sampada' on #name
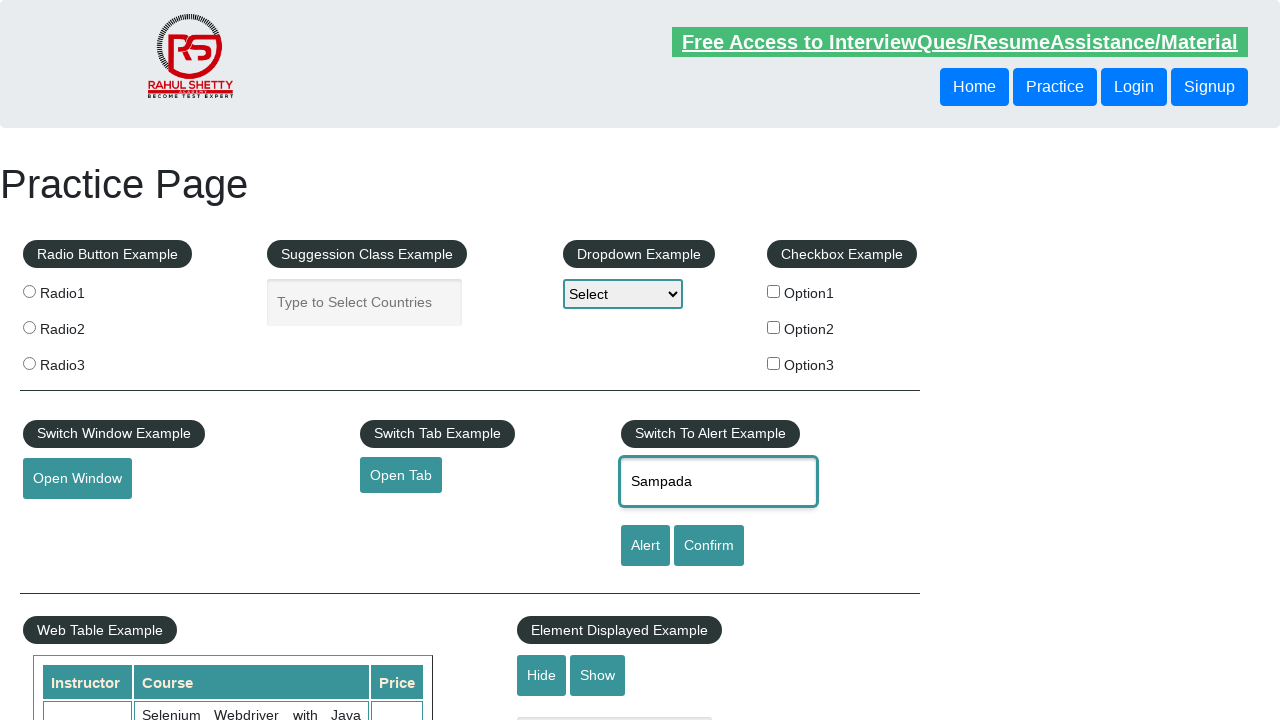

Clicked alert button to trigger alert dialog at (645, 546) on #alertbtn
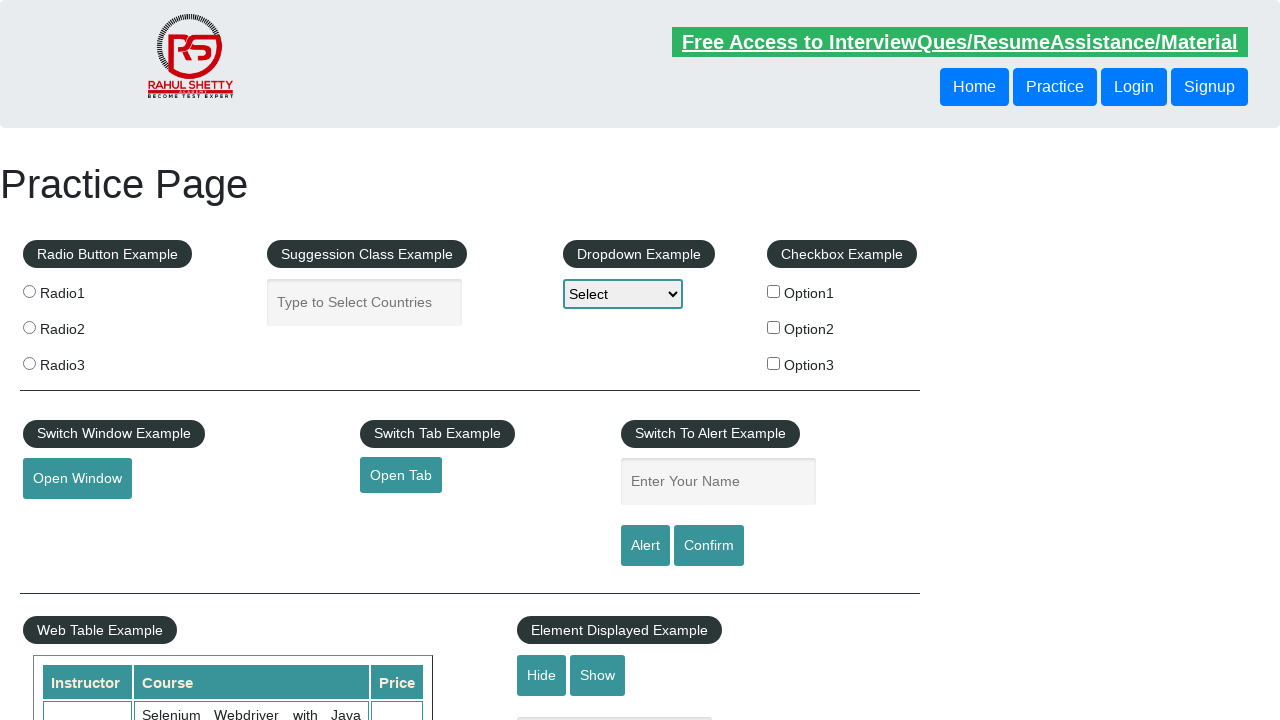

Set up dialog handler and accepted alert dialog
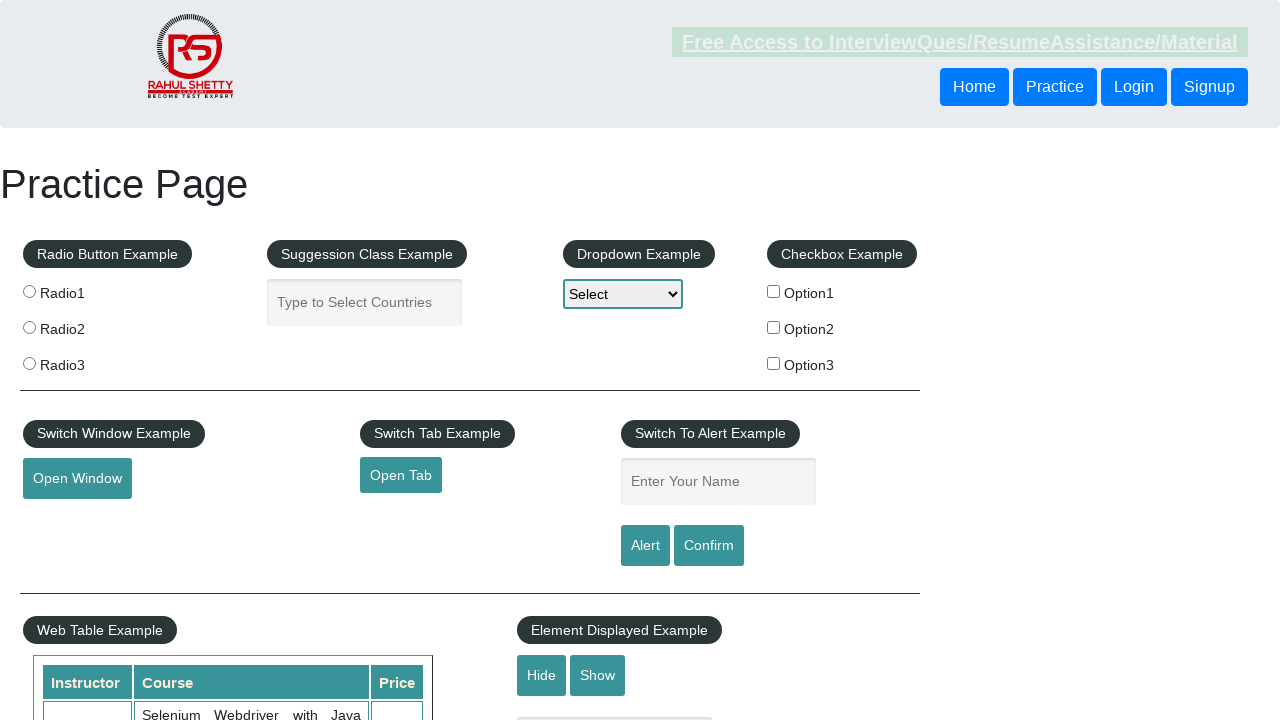

Clicked confirm button to trigger confirm dialog at (709, 546) on #confirmbtn
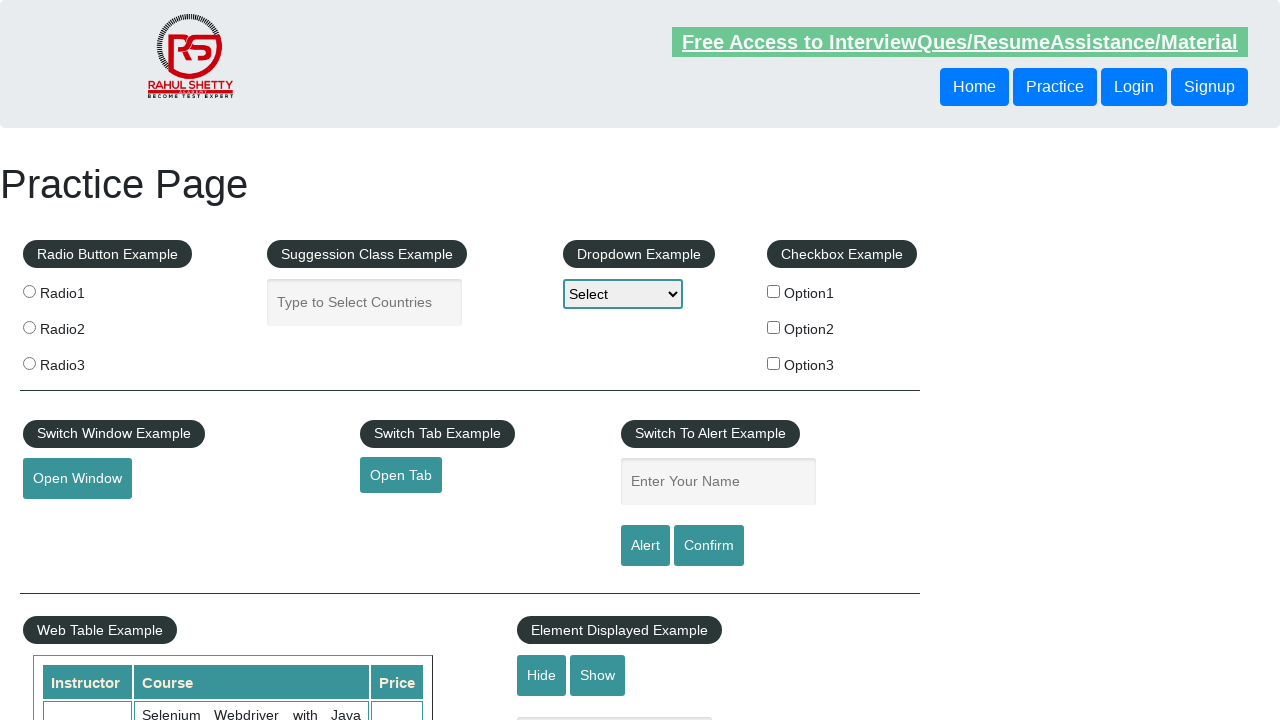

Set up dialog handler and dismissed confirm dialog
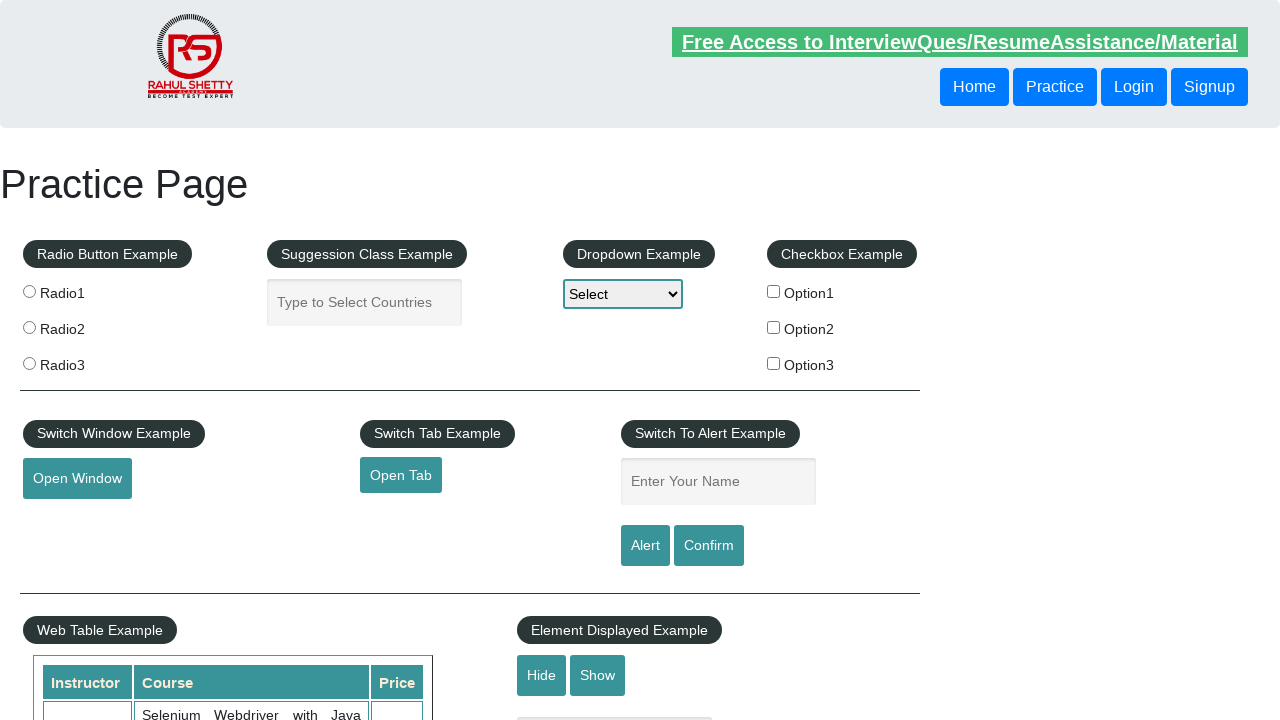

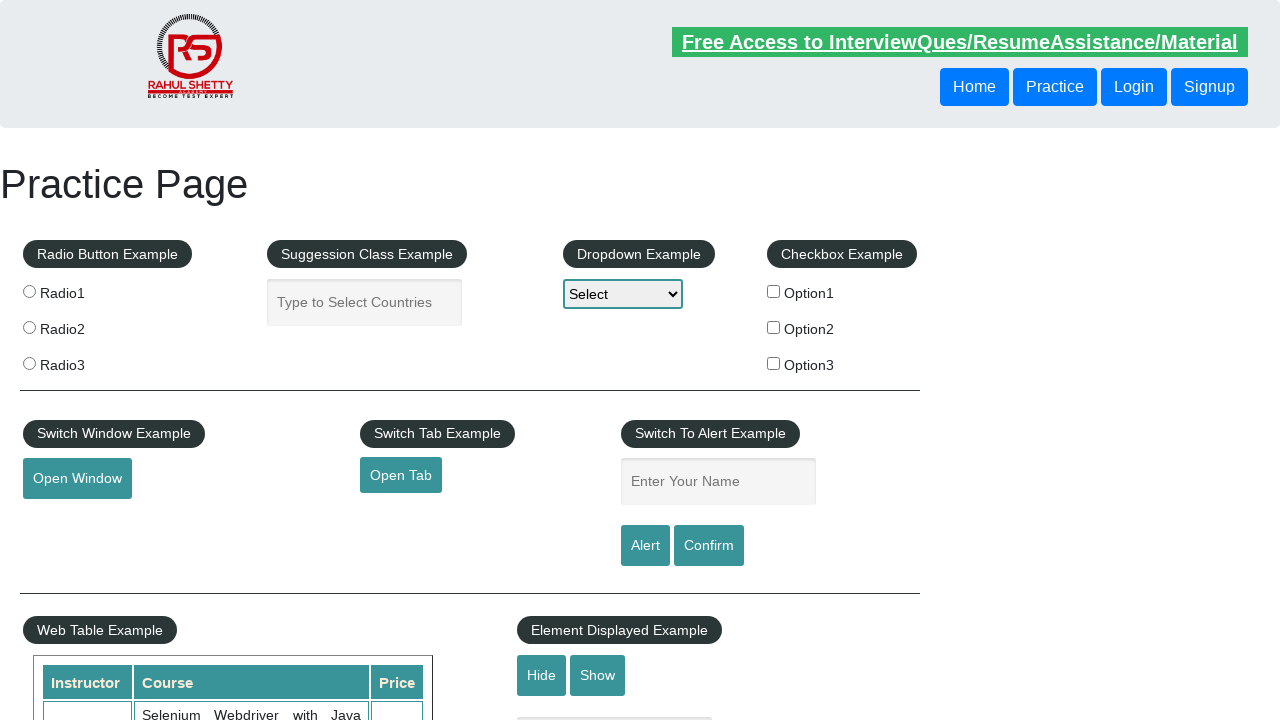